Navigates to the Invent with Python website and clicks on the "Scratch Programming Playground" link to navigate to that page

Starting URL: http://inventwithpython.com

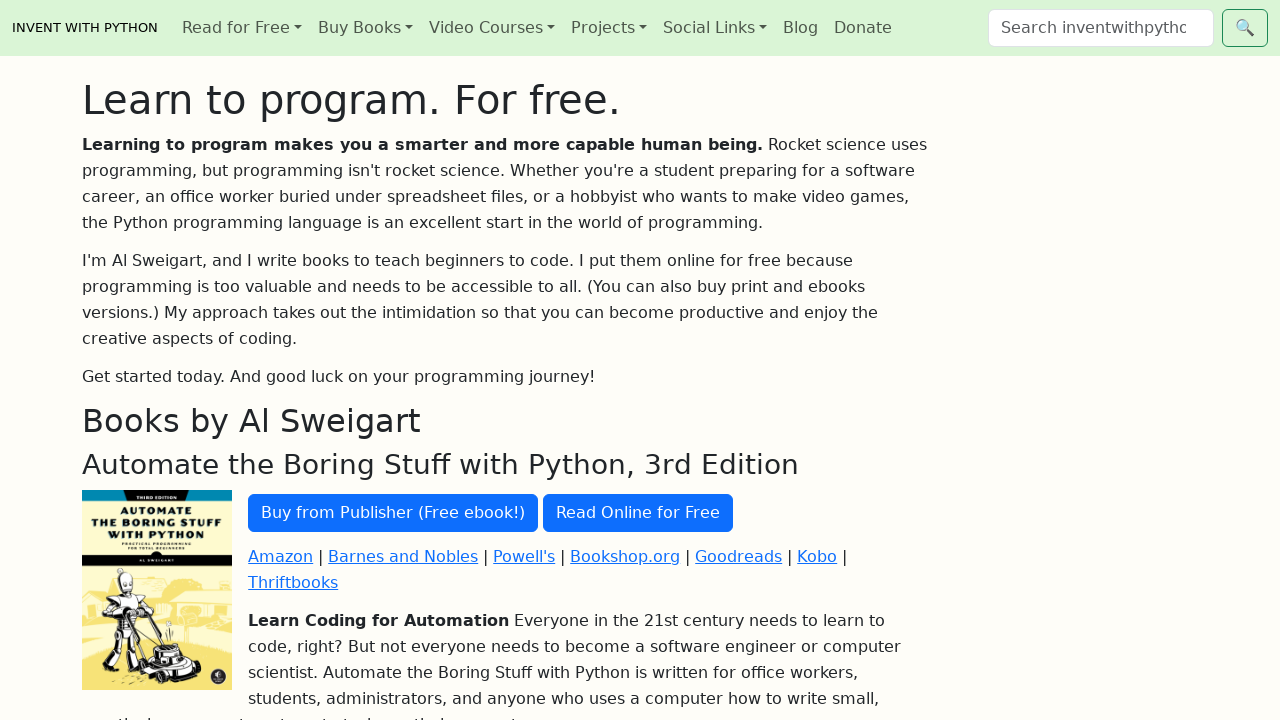

Clicked on the 'Scratch Programming Playground' link to navigate to that page at (507, 360) on text=Scratch Programming Playground
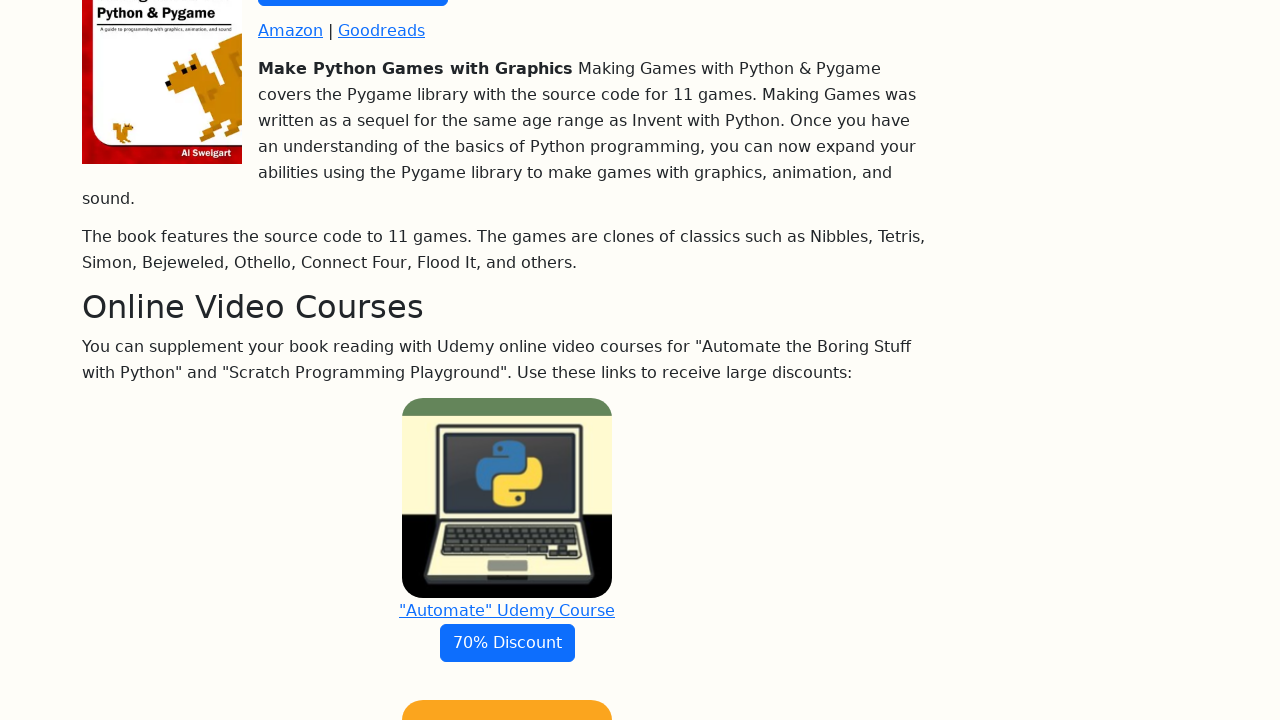

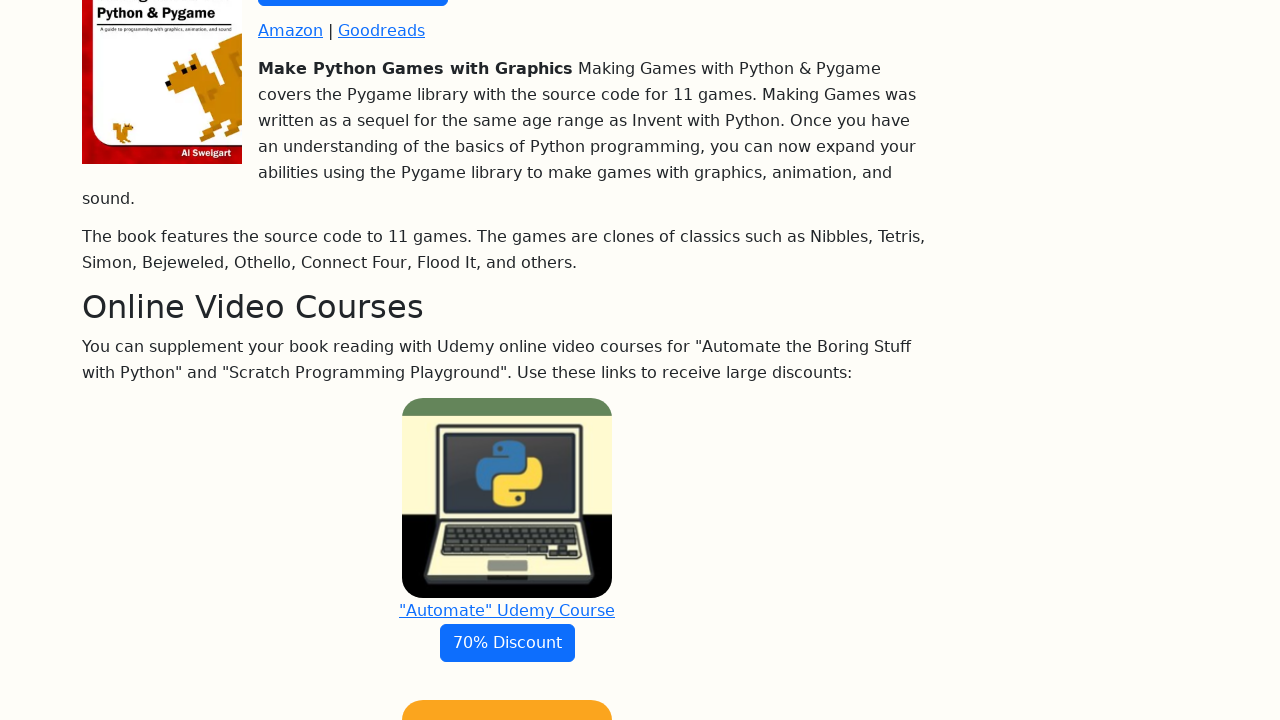